Automates filling out a Google Form by entering today's date in a date field and filling a textarea with work content text.

Starting URL: https://forms.gle/cEnjC4A7rFdMs6dD6

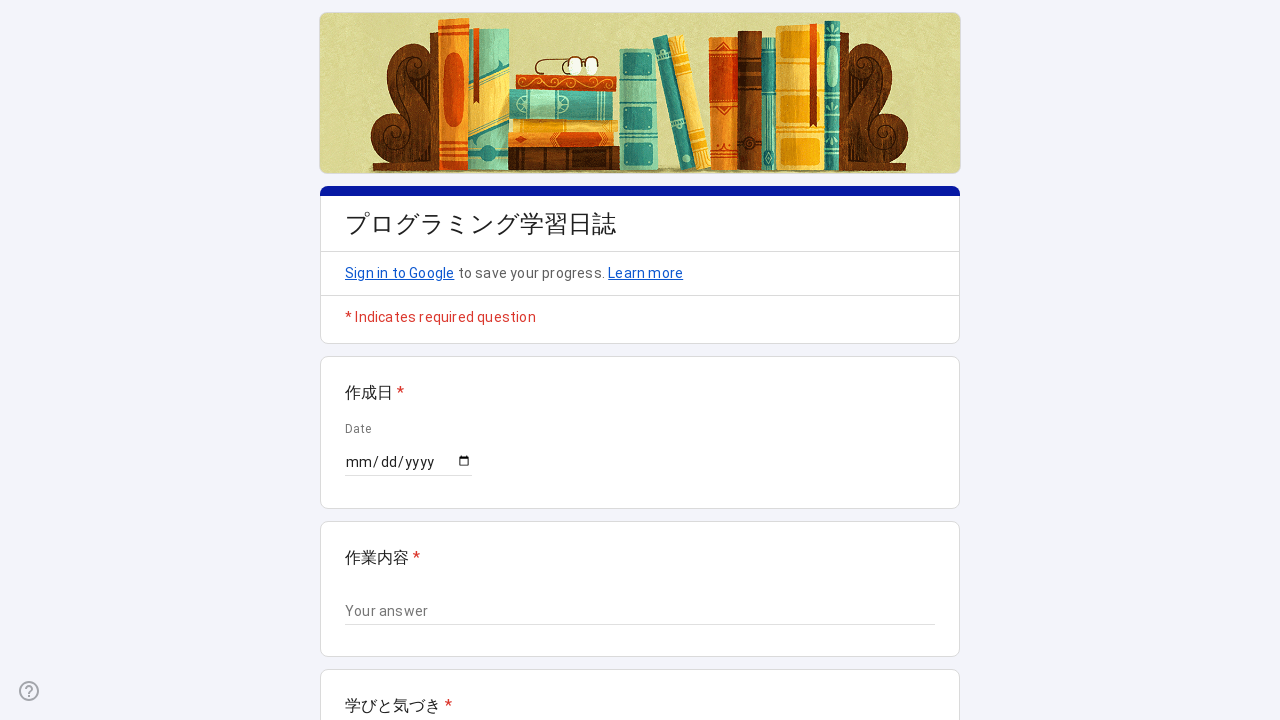

Located date input field
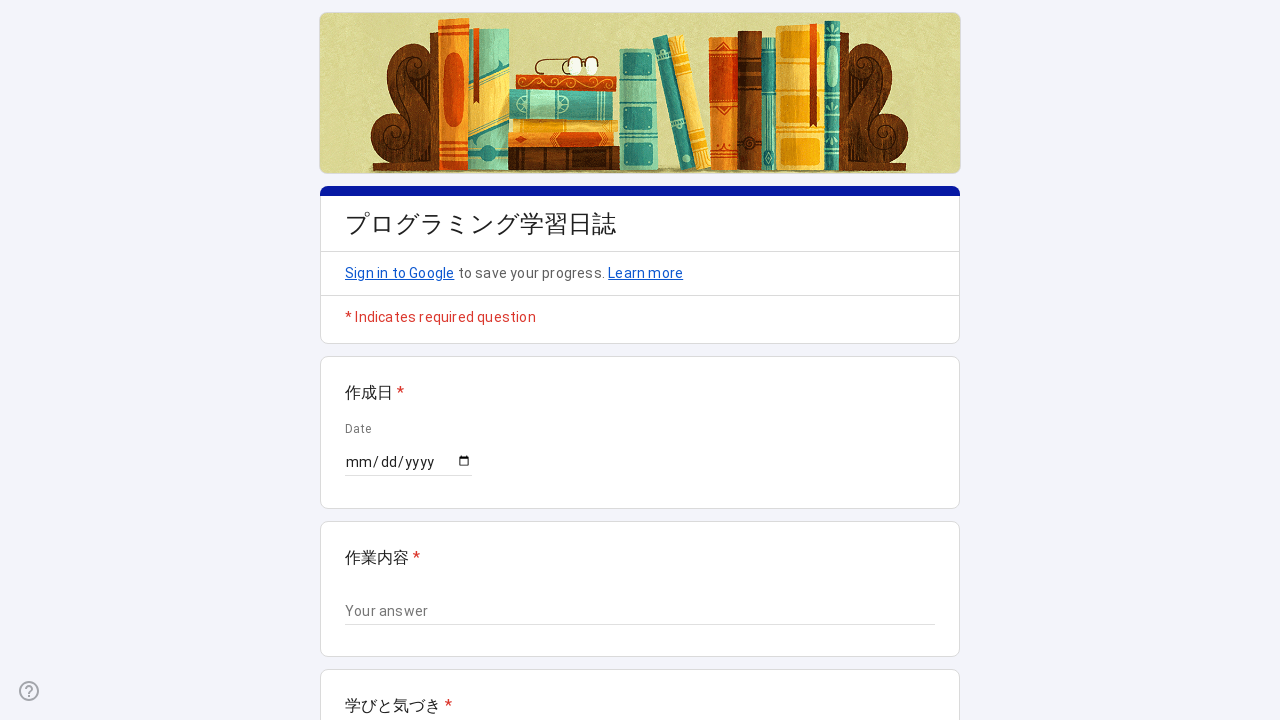

Date input field is visible
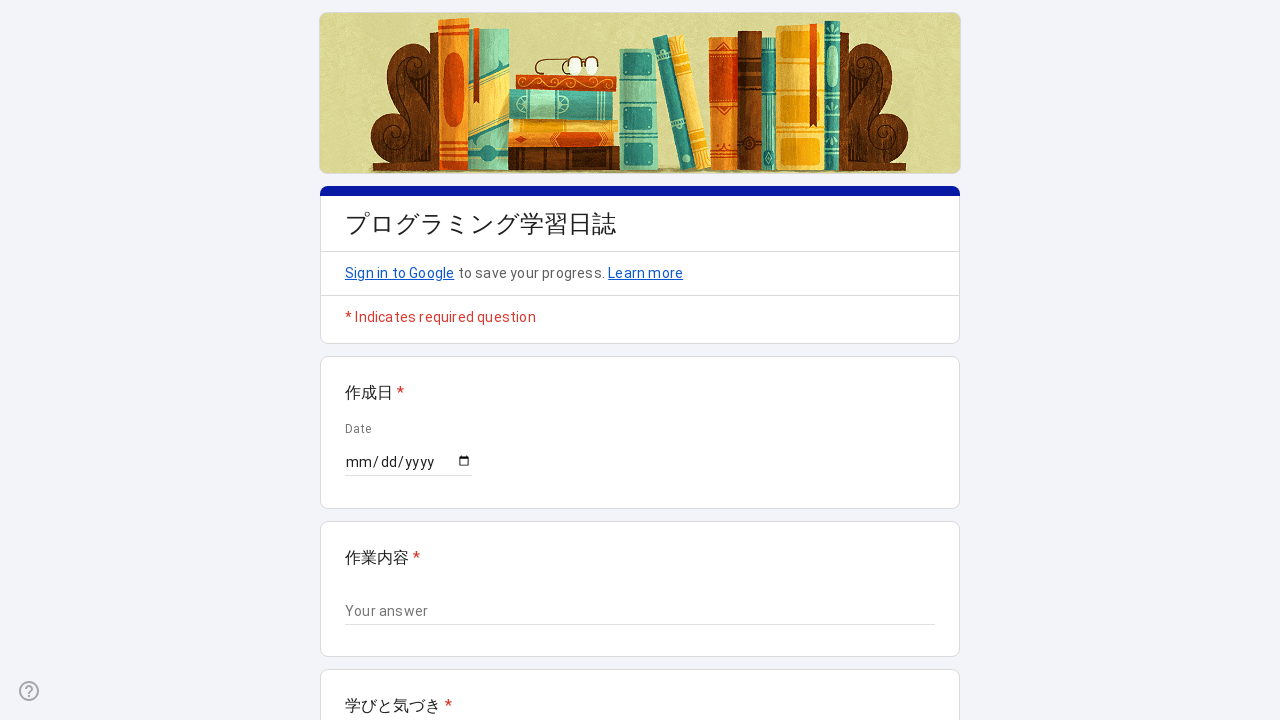

Filled date field with 2024-03-15 on input[type="date"]
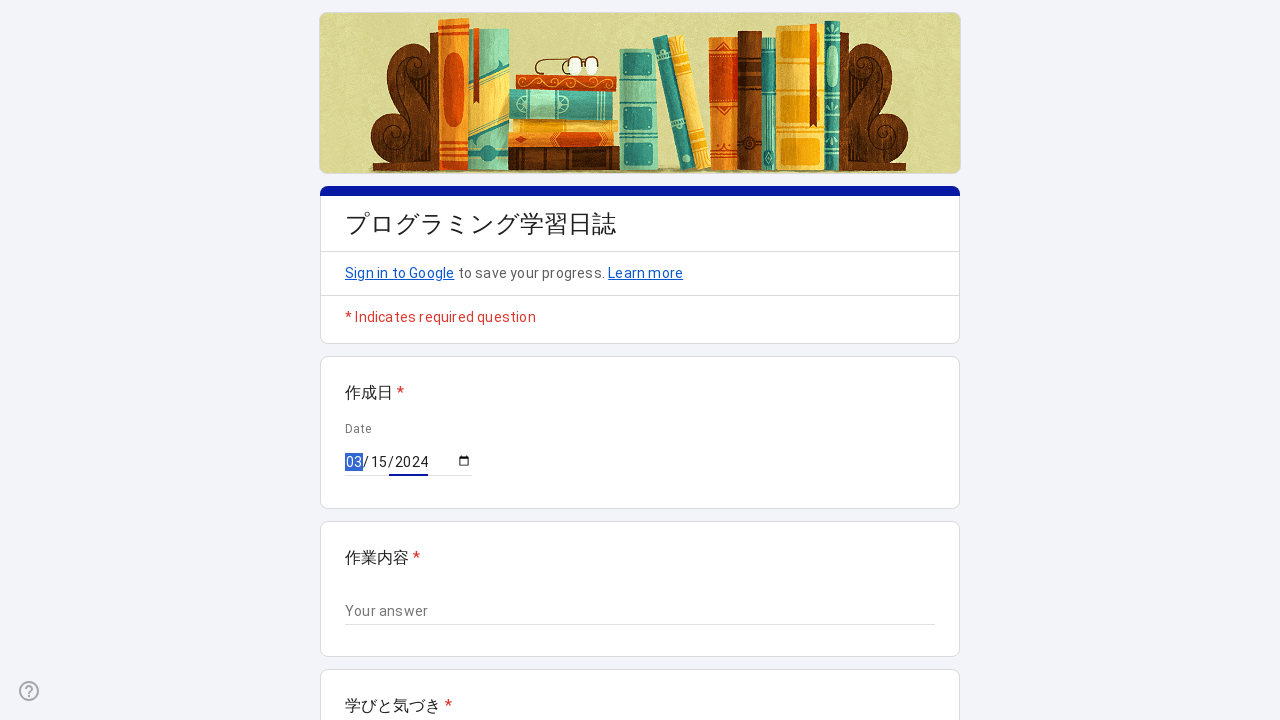

Attempting to locate textarea with selector: textarea[aria-label="作業内容"]
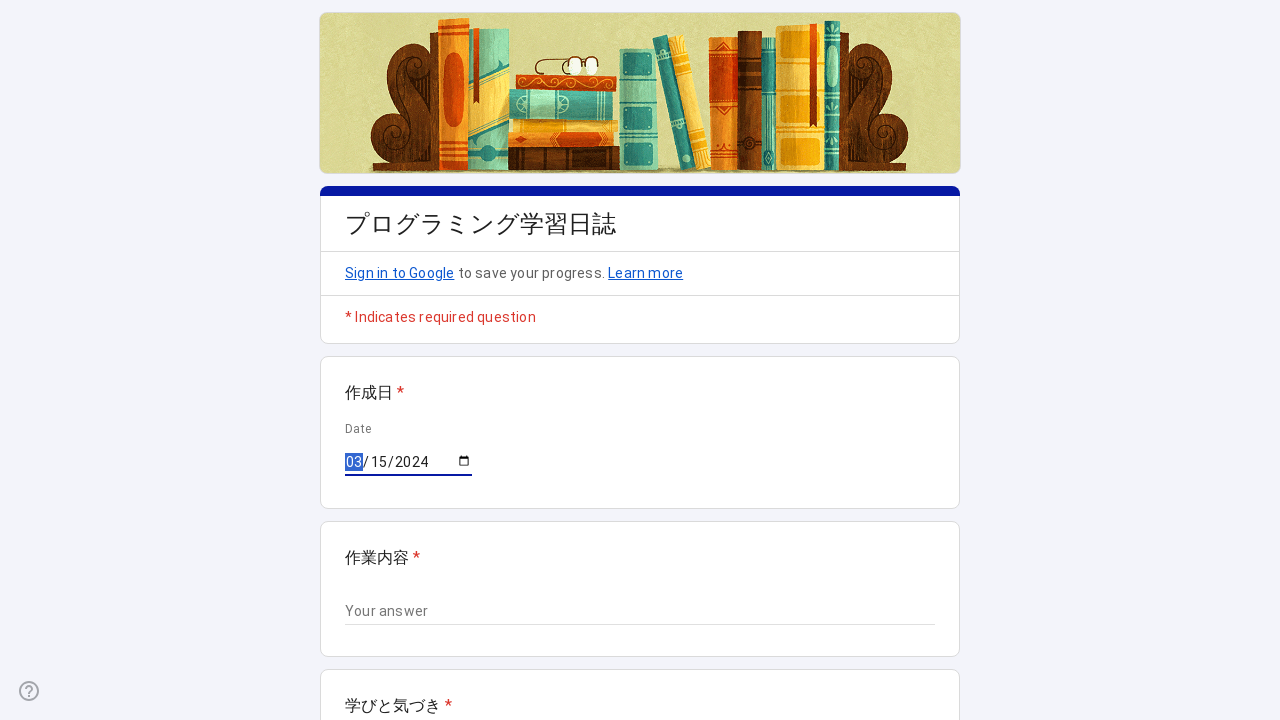

Attempting to locate textarea with selector: textarea[aria-label*="回答を入力"]
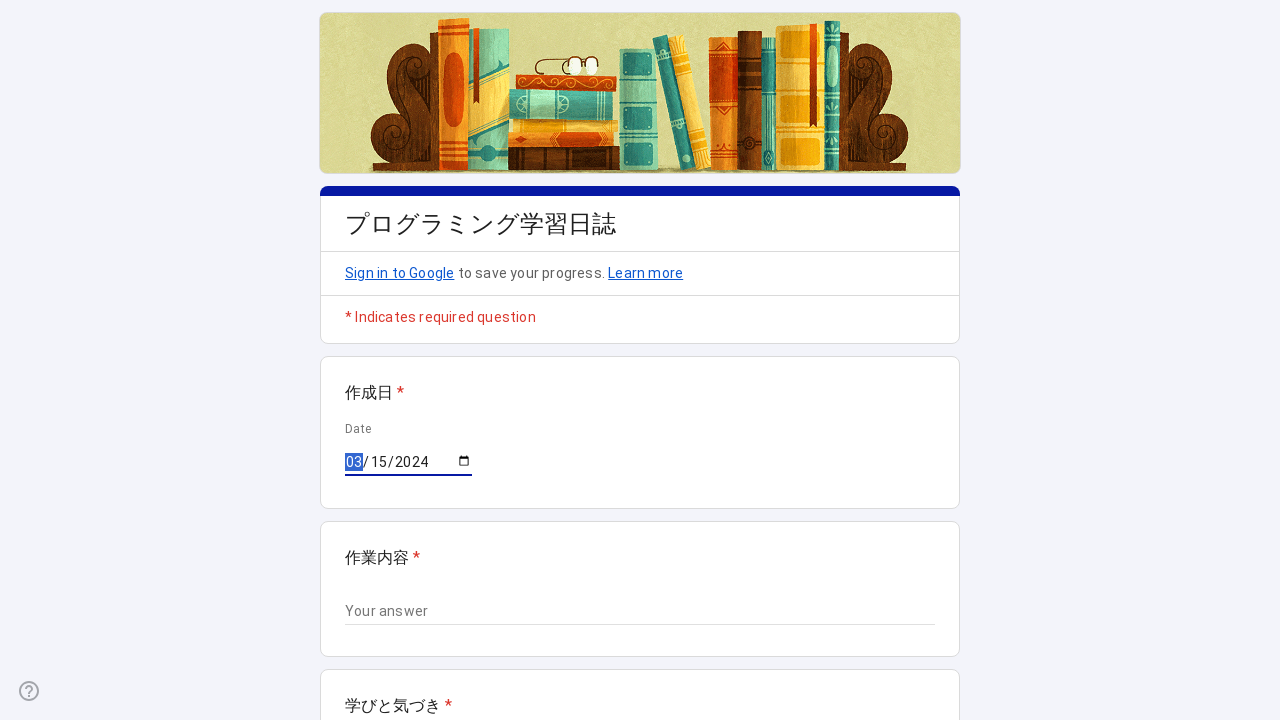

Attempting to locate textarea with selector: textarea
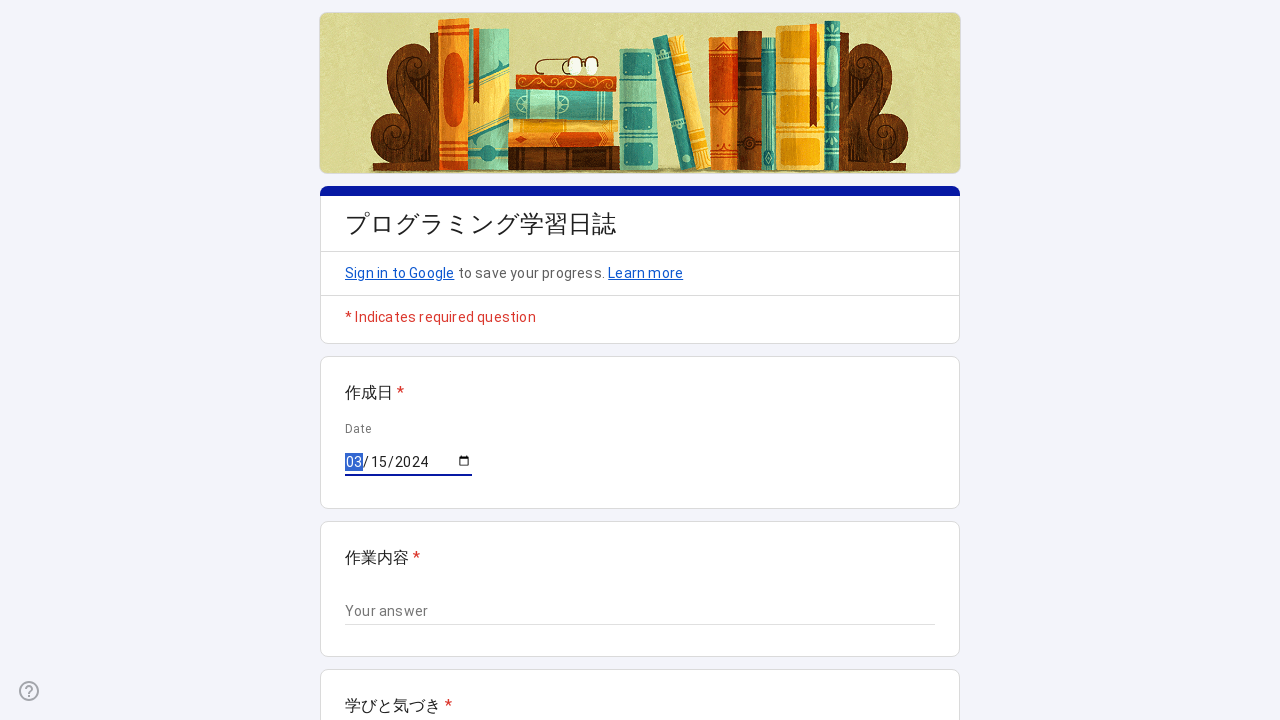

Filled textarea with work content using selector: textarea on textarea >> nth=0
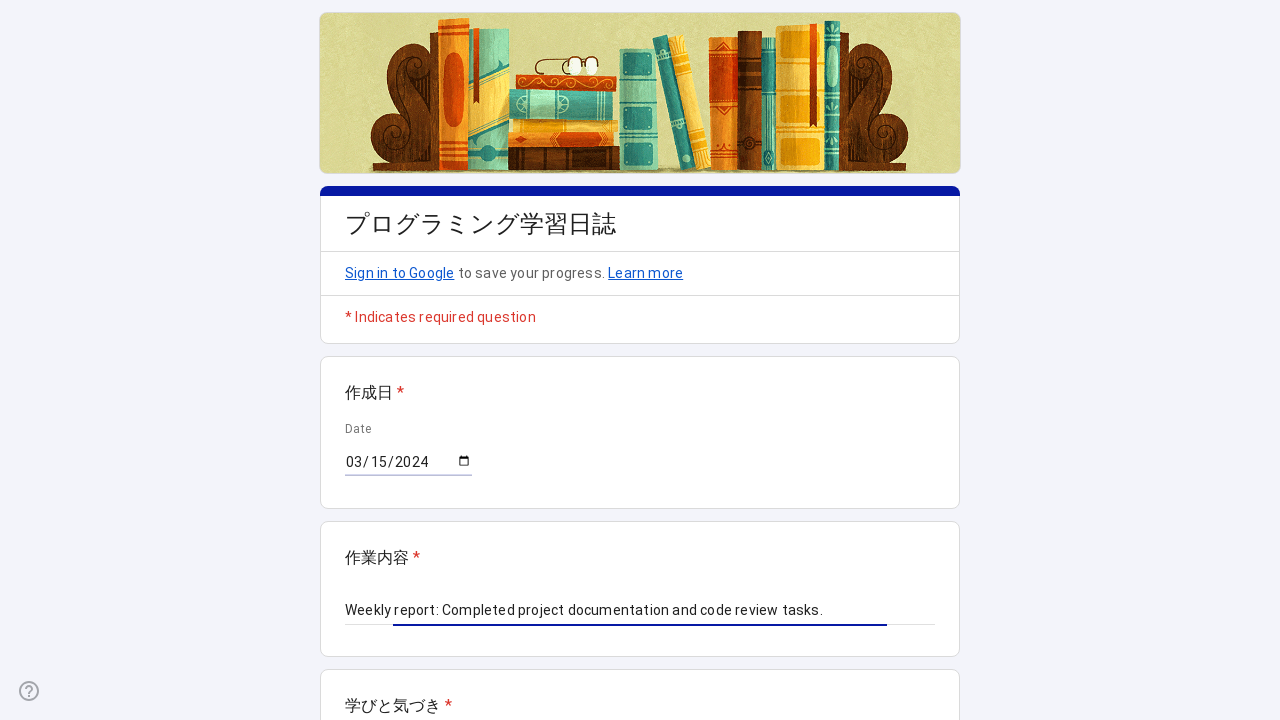

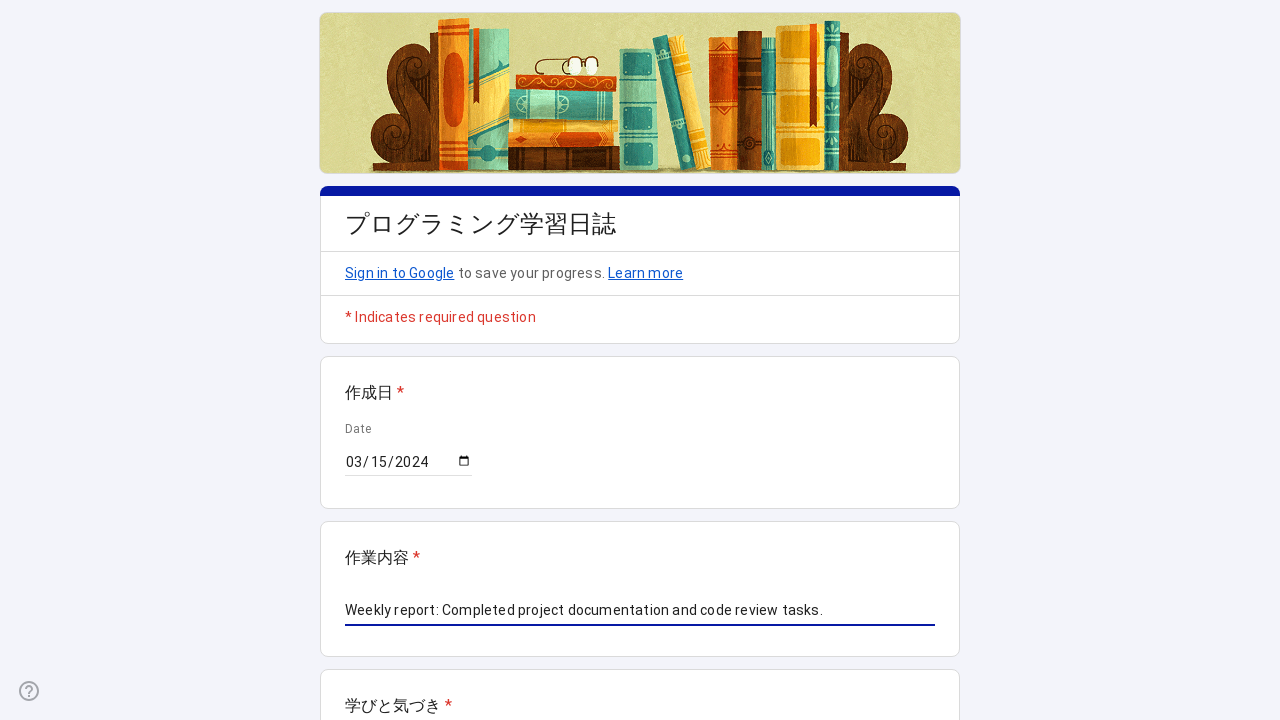